Tests adding a new doctor with name, email, and mobile to verify education validation error

Starting URL: https://ej2.syncfusion.com/showcase/angular/appointmentplanner/#/dashboard

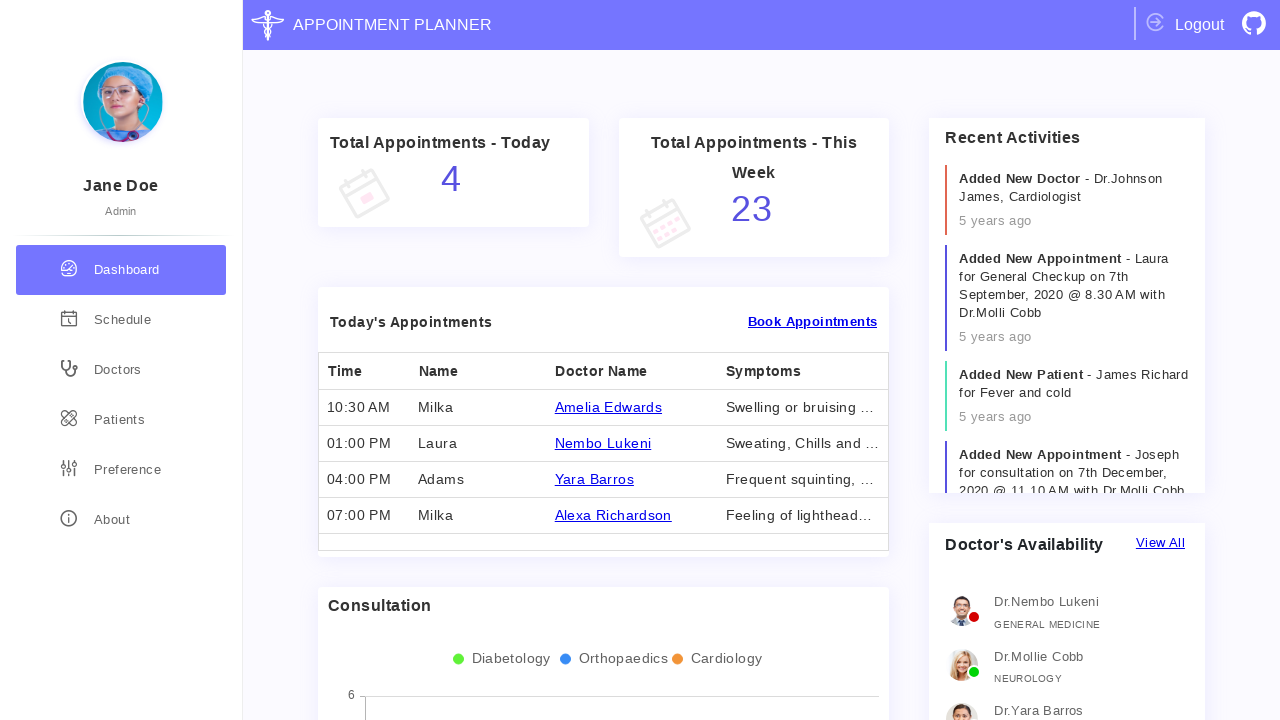

Clicked on doctors section at (121, 370) on div.doctors
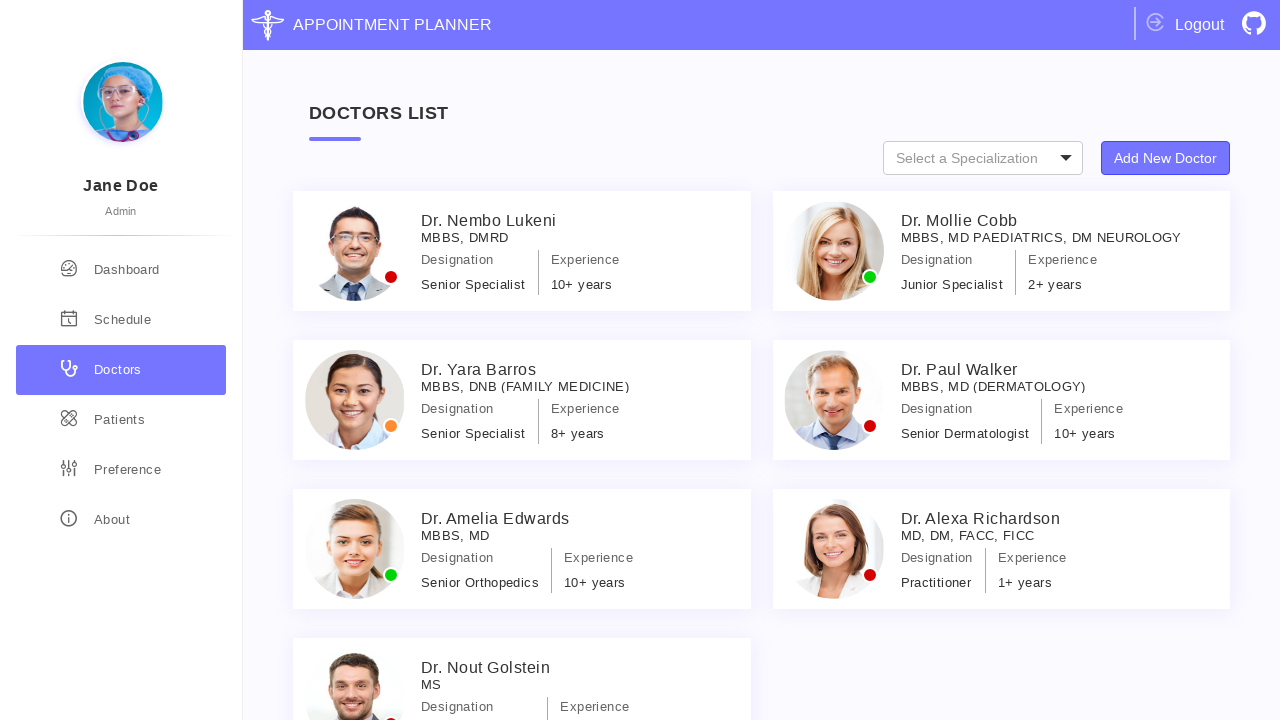

Clicked 'Add New Doctor' button at (1166, 158) on xpath=//button[text()='Add New Doctor']
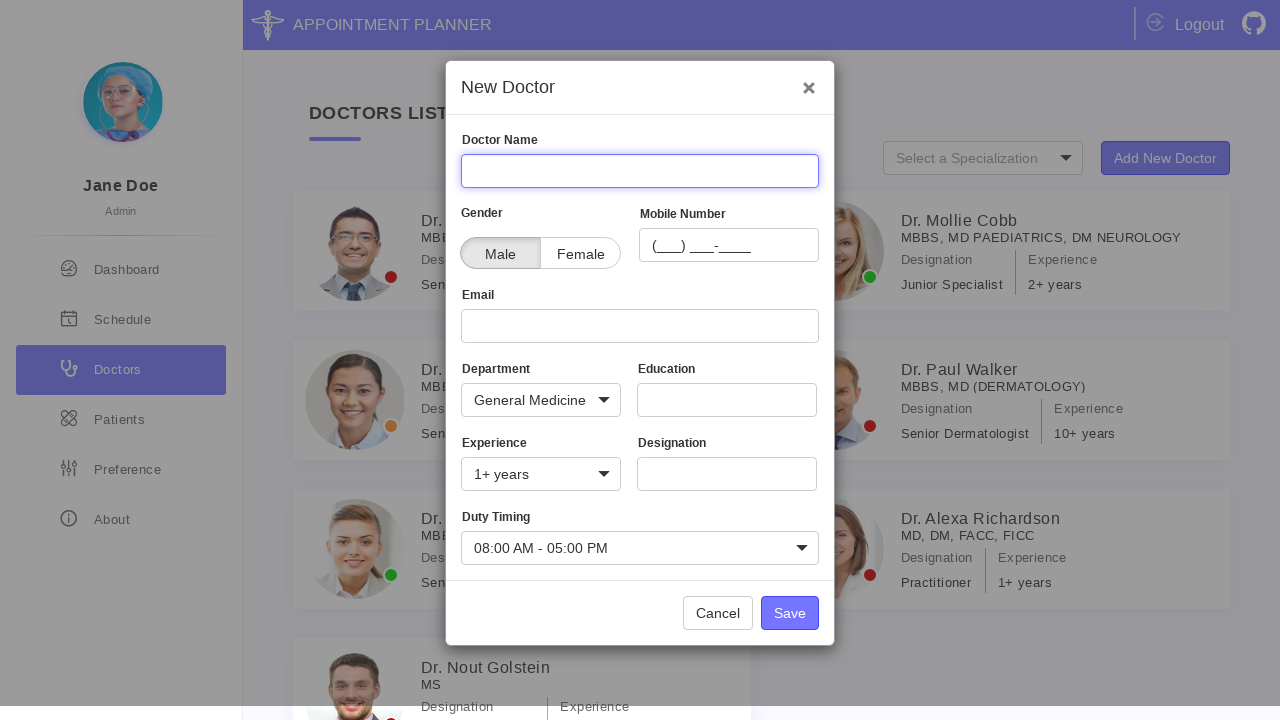

Filled name field with 'Andrey' on input[name='Name']
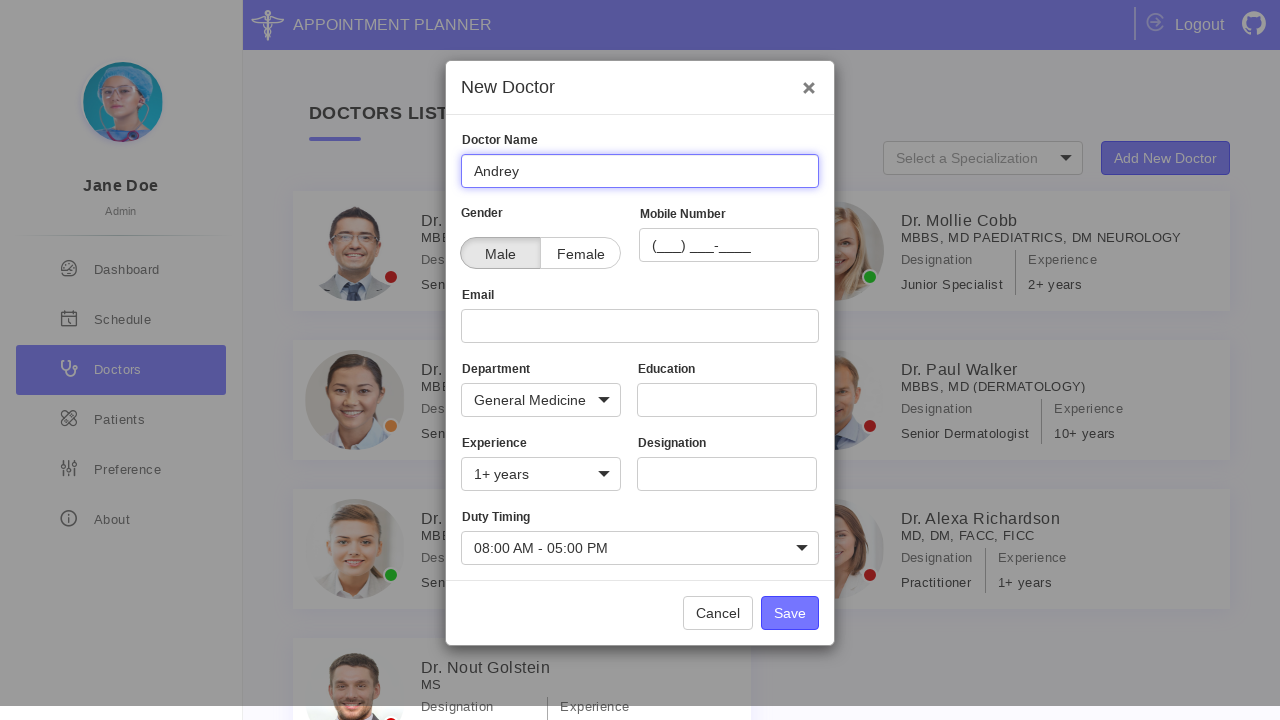

Filled email field with 'Andrey@gmail.com' on input[name='Email']
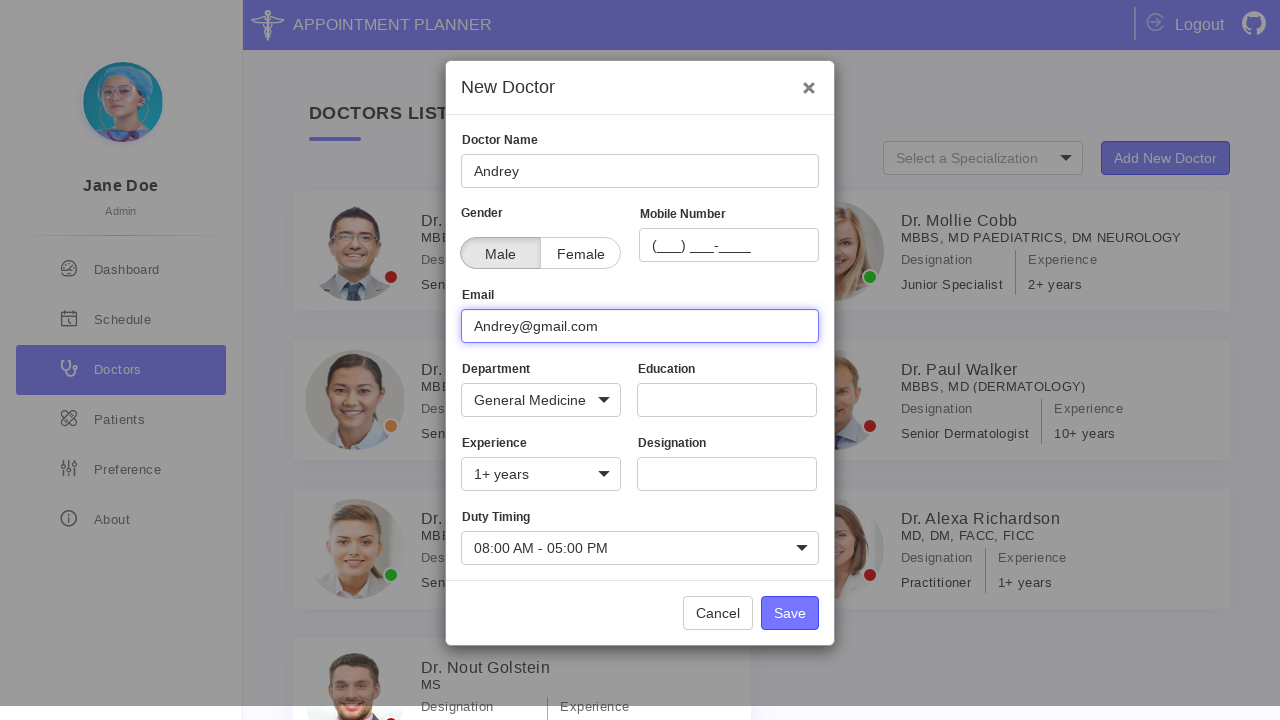

Filled mobile field with '9999999999' on #DoctorMobile
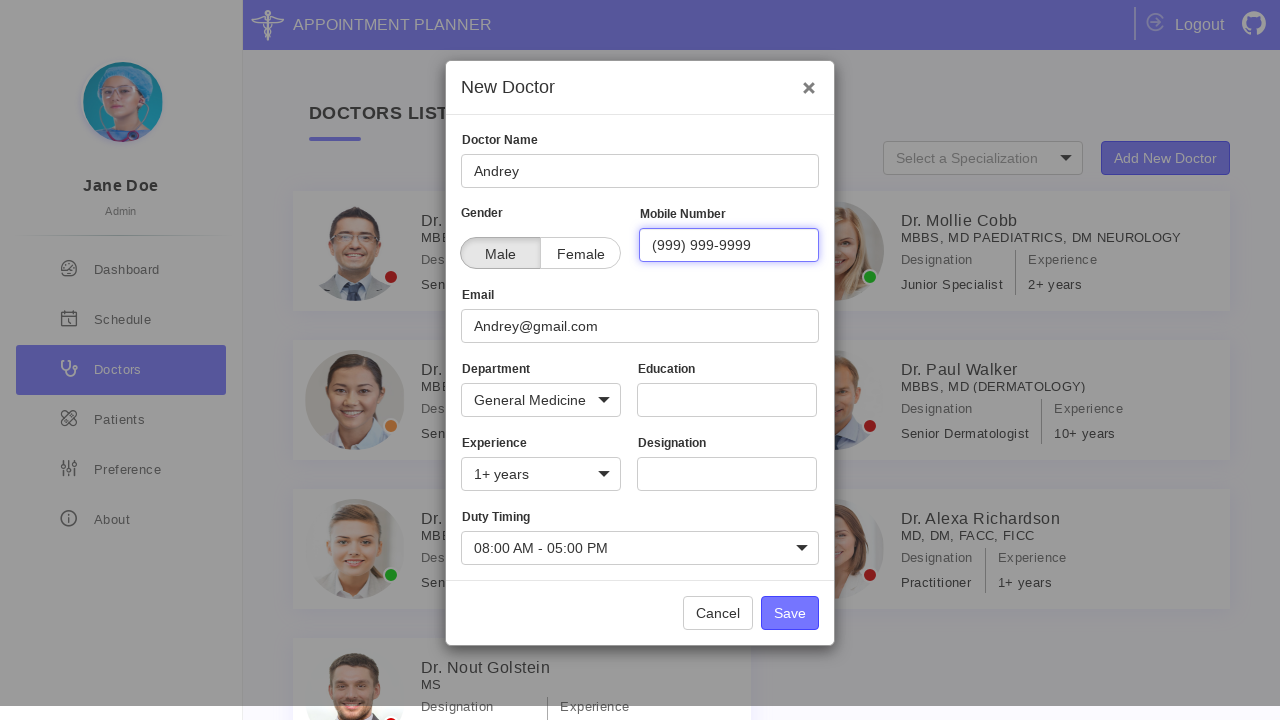

Clicked 'Save' button to submit form at (790, 613) on xpath=//button[text()='Save']
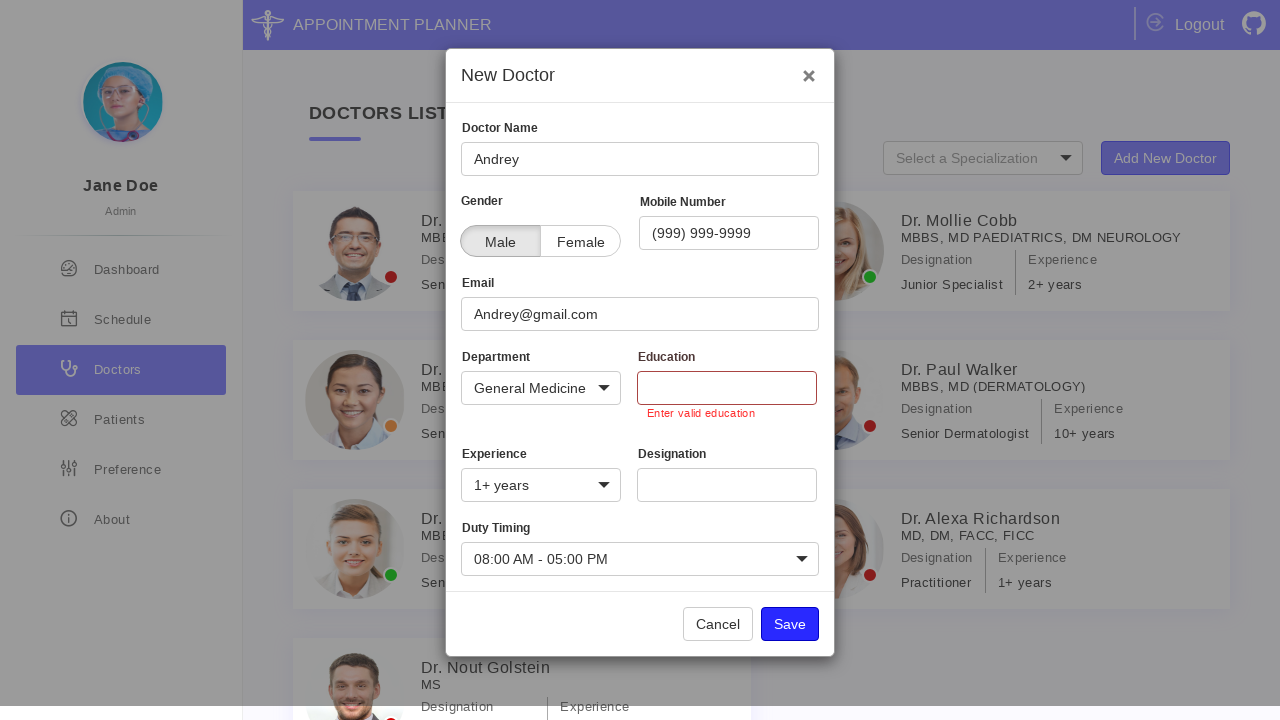

Education validation error appeared as expected
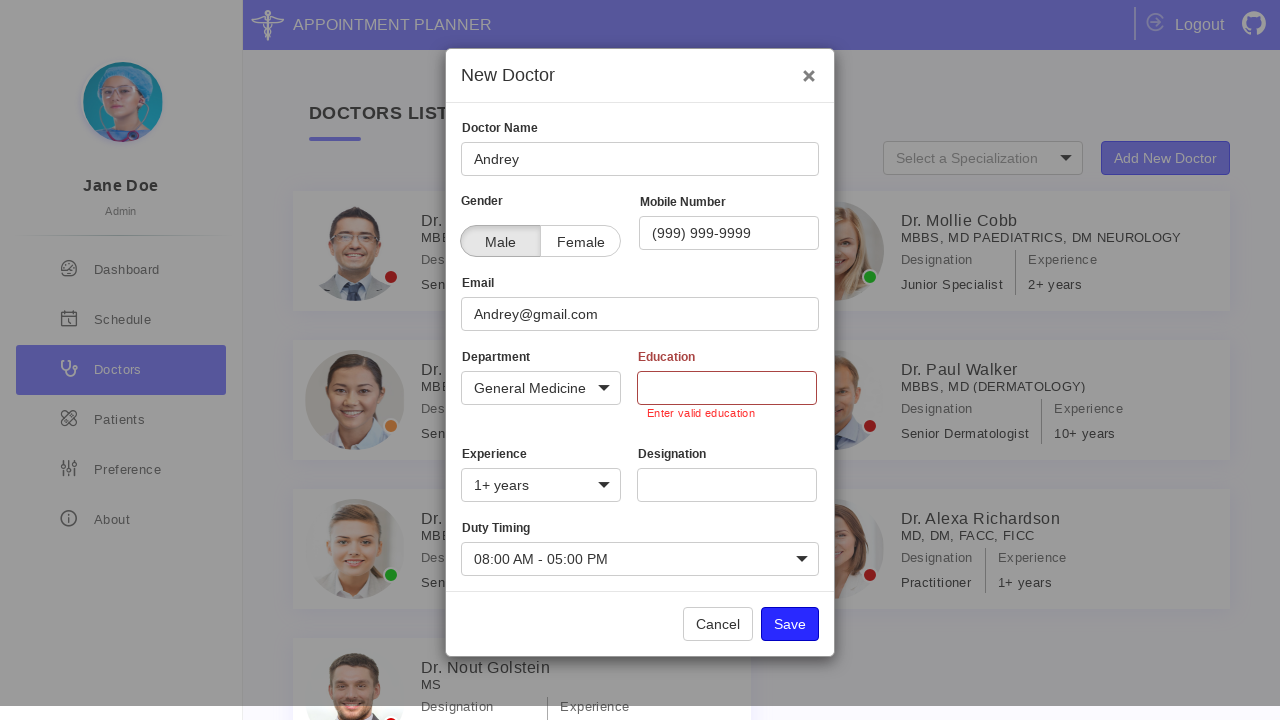

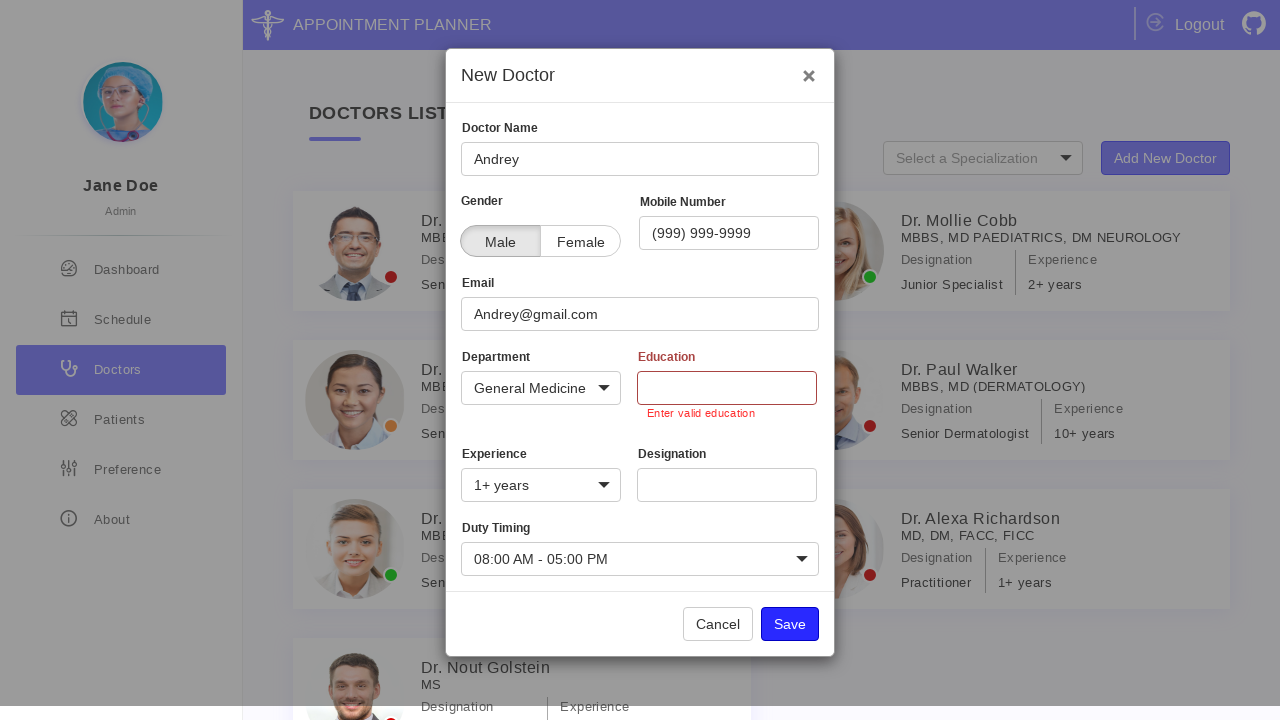